Tests navigation to error page from different sections of the website, verifying that the 404 error page displays correctly with appropriate title and heading

Starting URL: http://uitest.duodecadits.com/

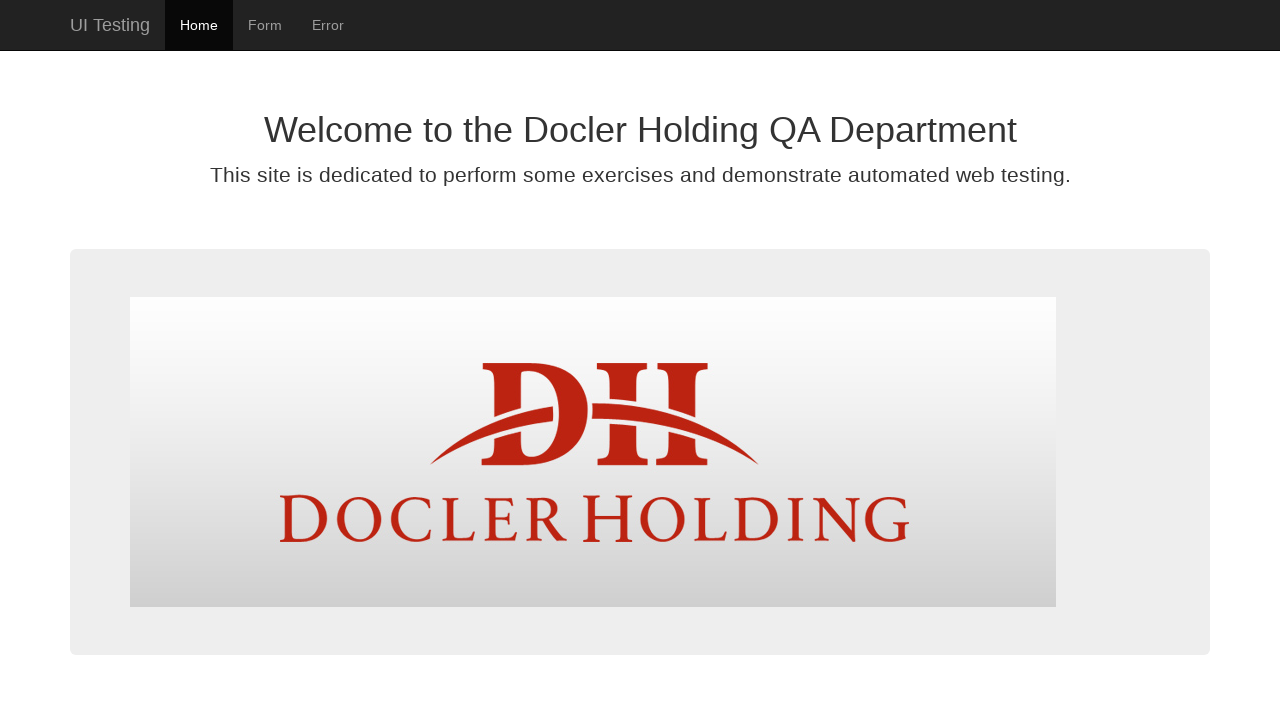

Clicked site section at (110, 25) on #site
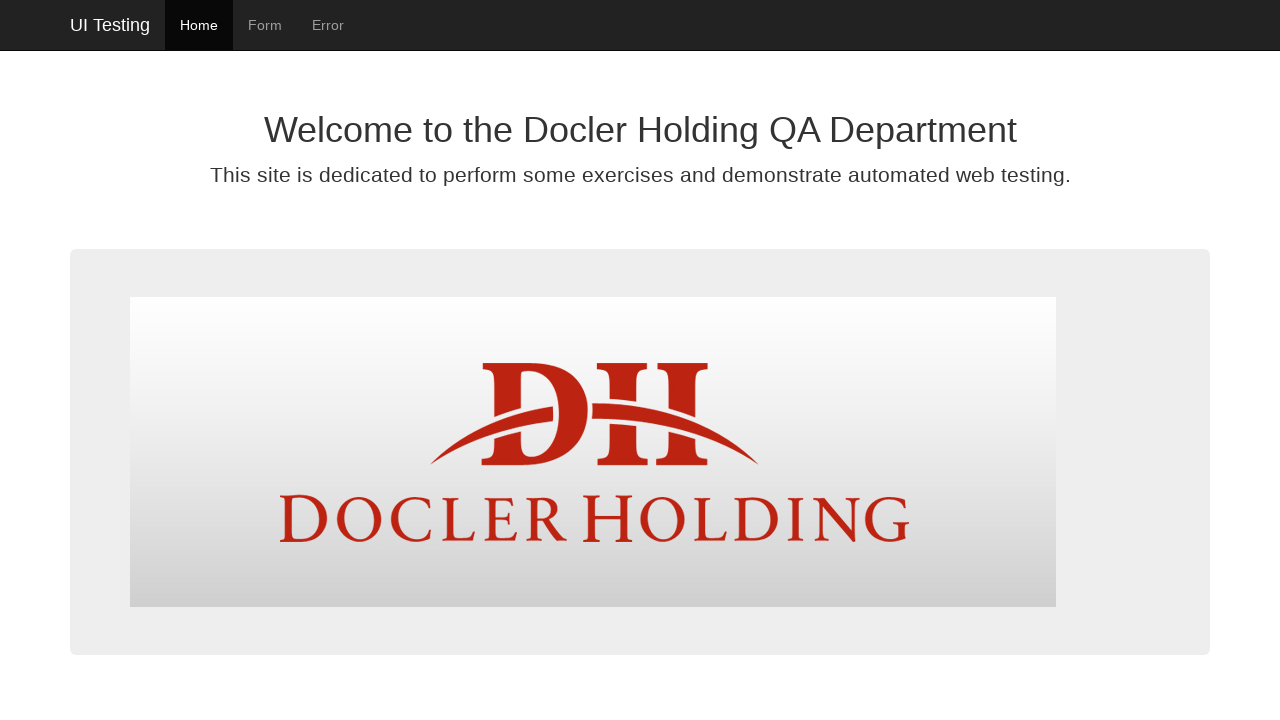

Clicked error link from site section at (328, 25) on #error
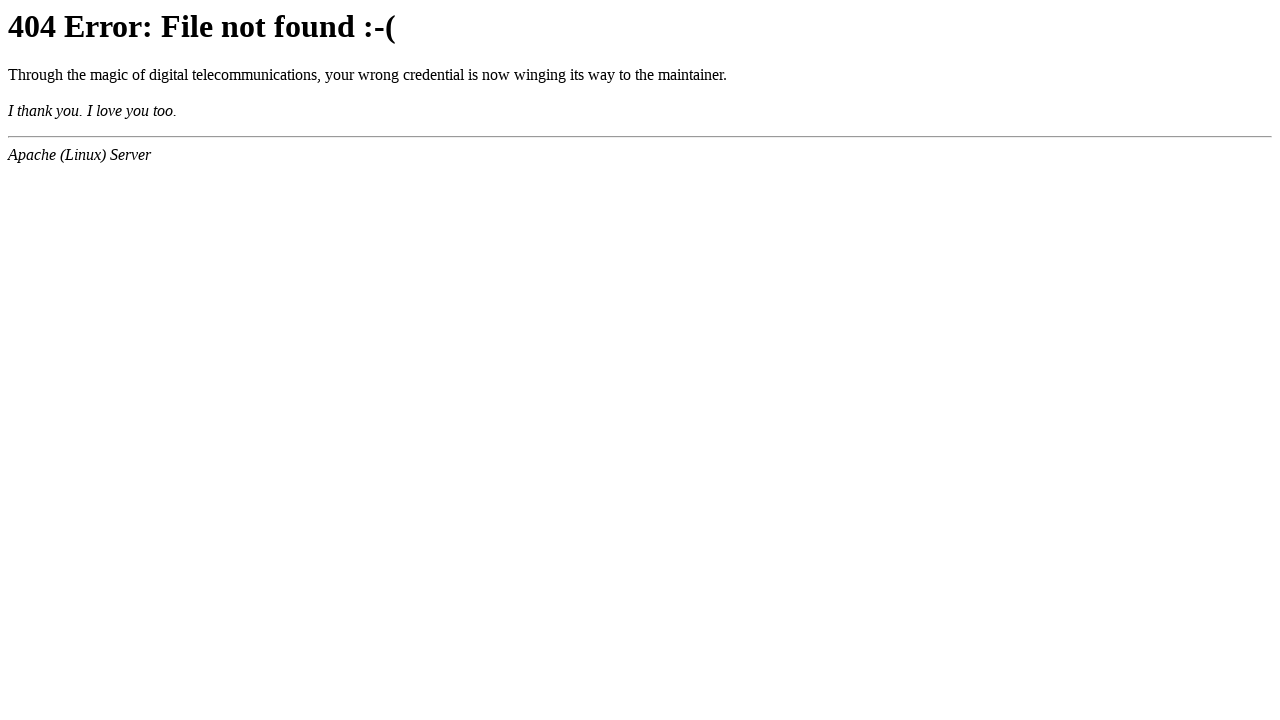

Waited for error page URL to load
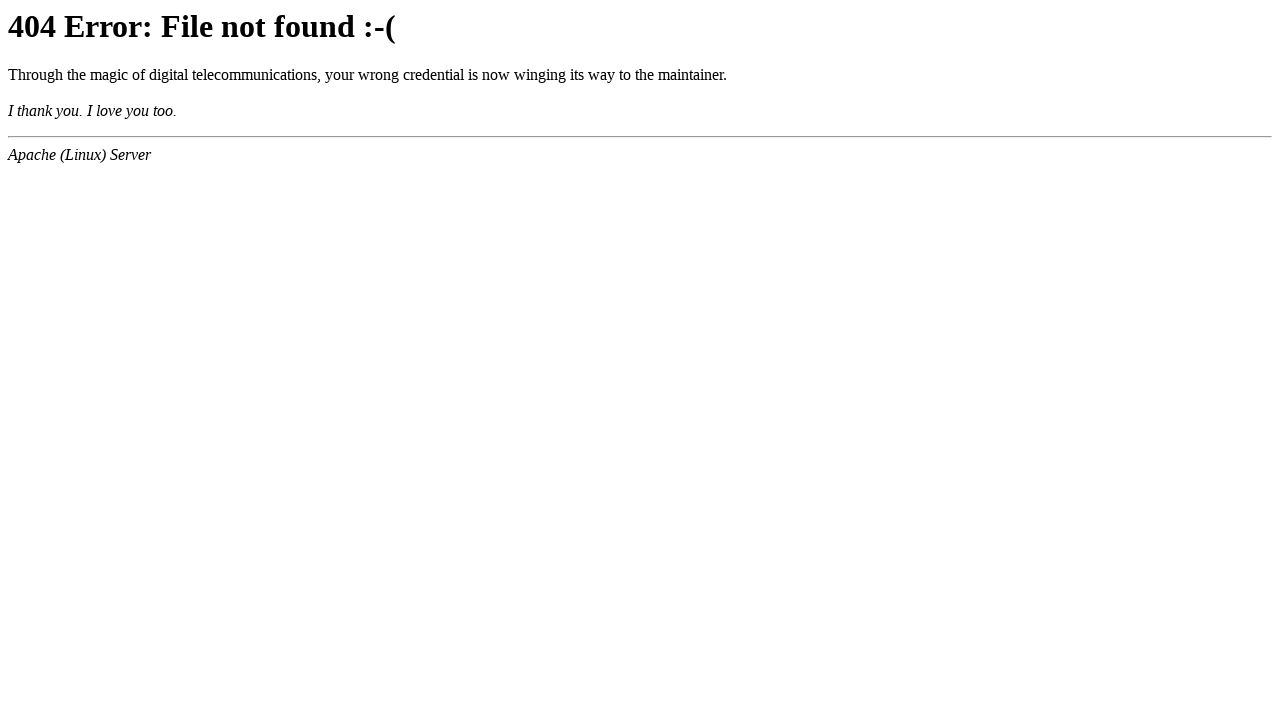

Verified 404 error in h1 heading
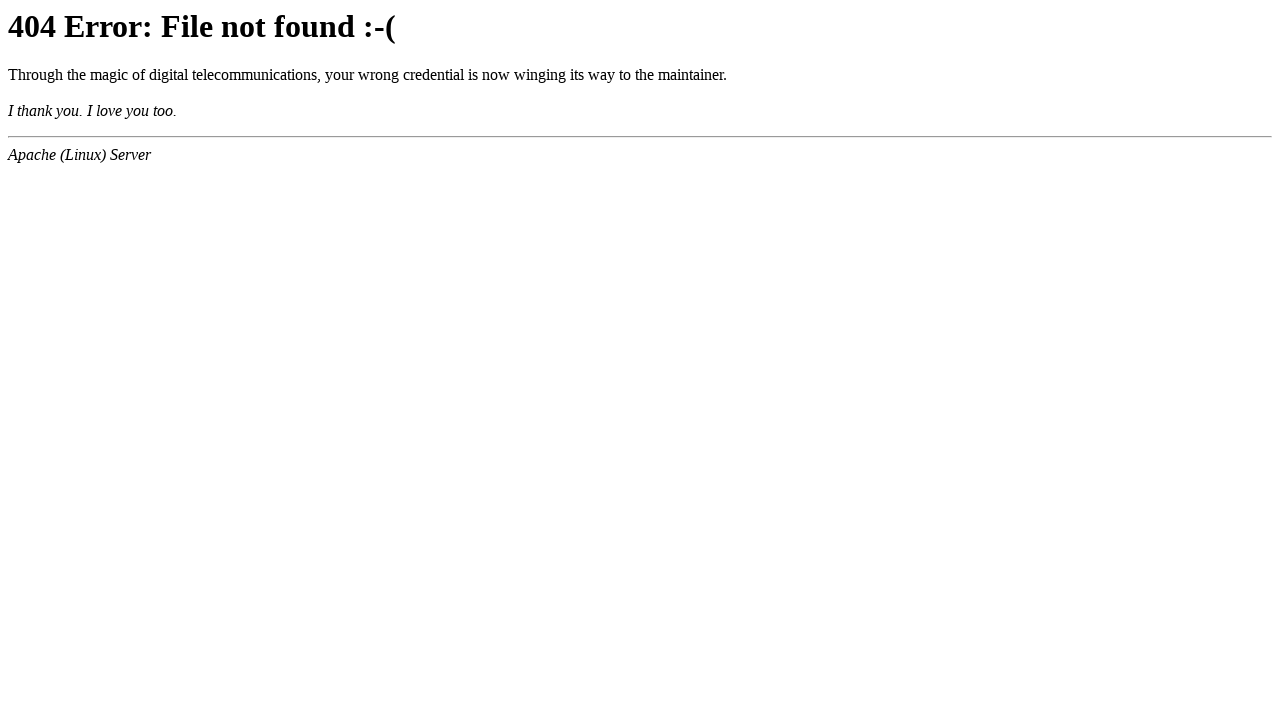

Verified 404 error in page title
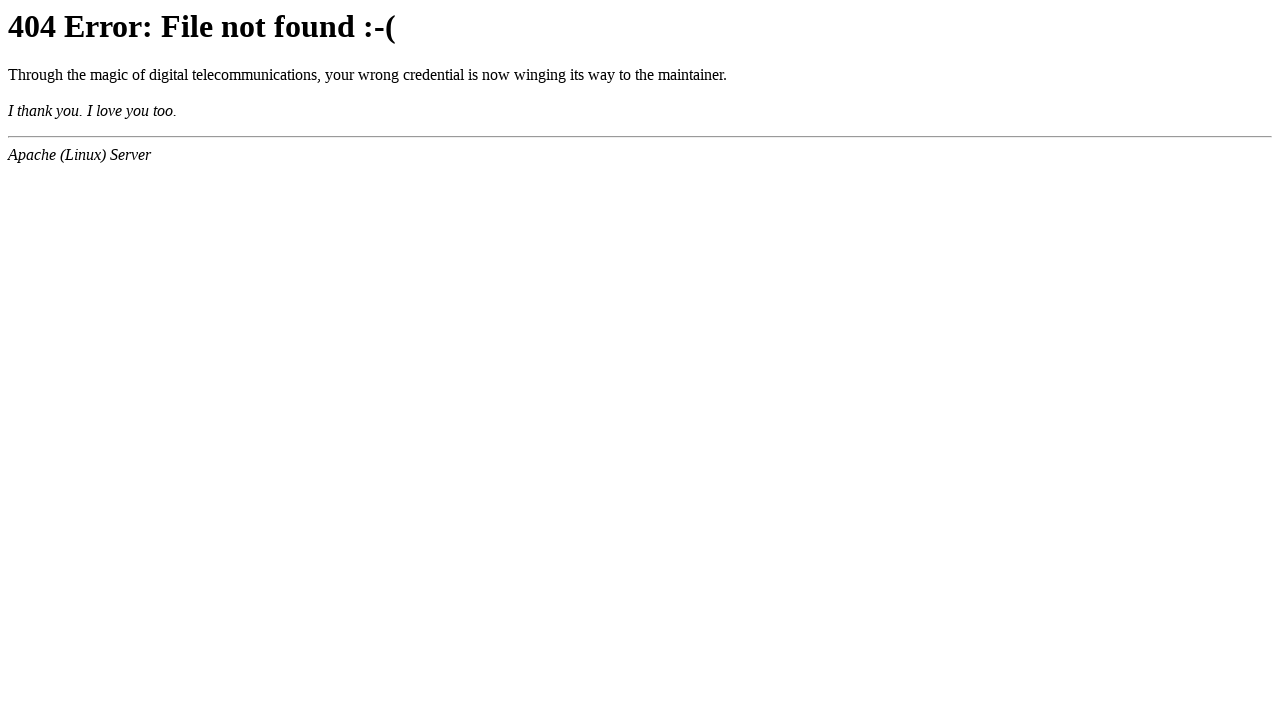

Navigated back to home page
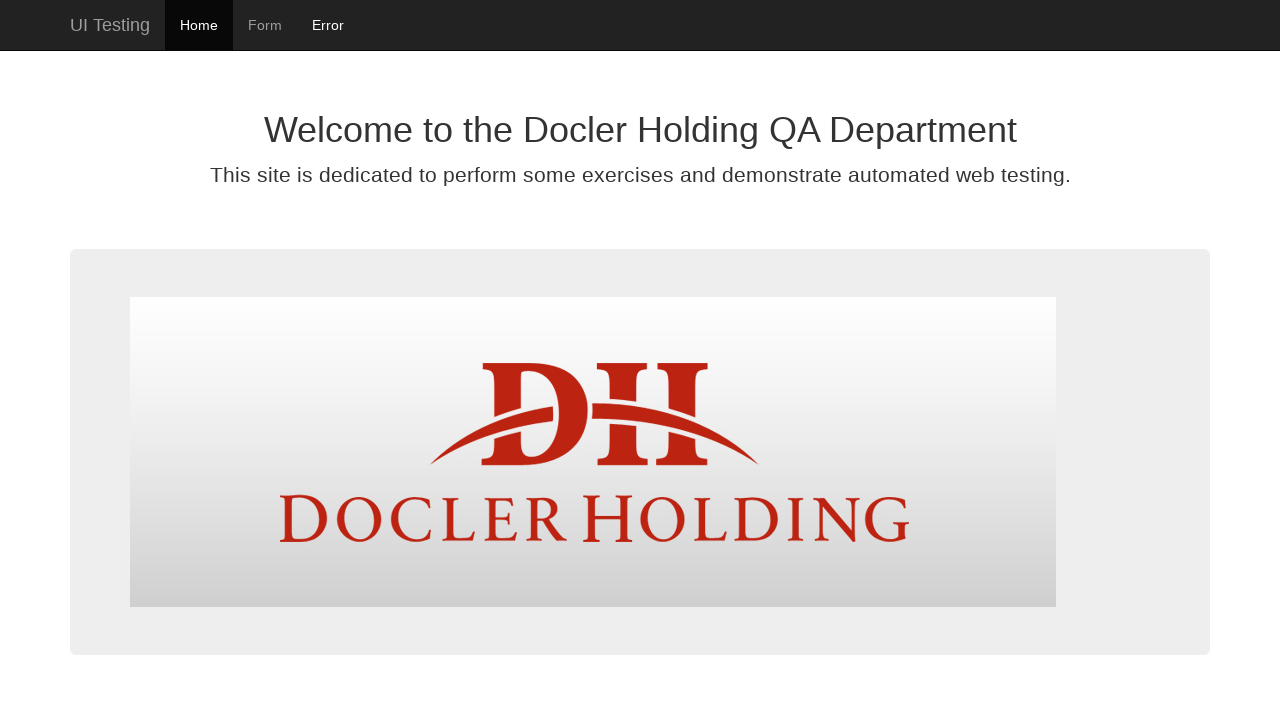

Clicked home section at (199, 25) on #home
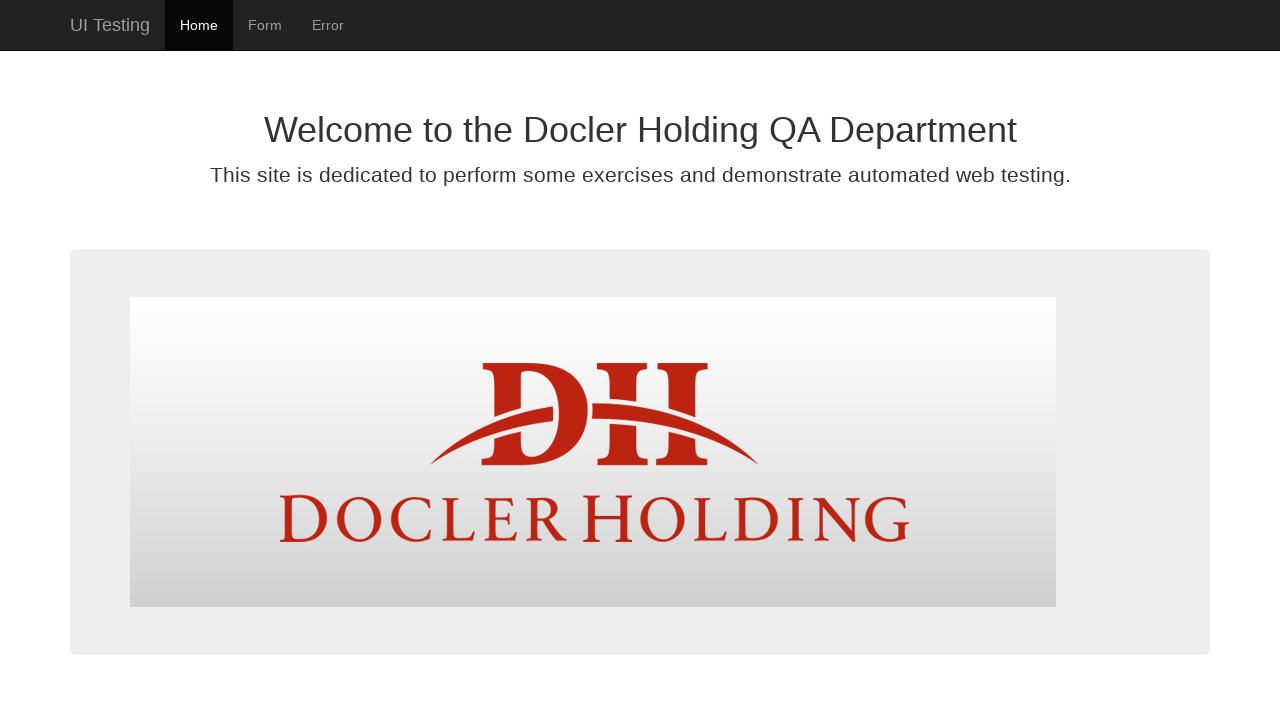

Clicked error link from home section at (328, 25) on #error
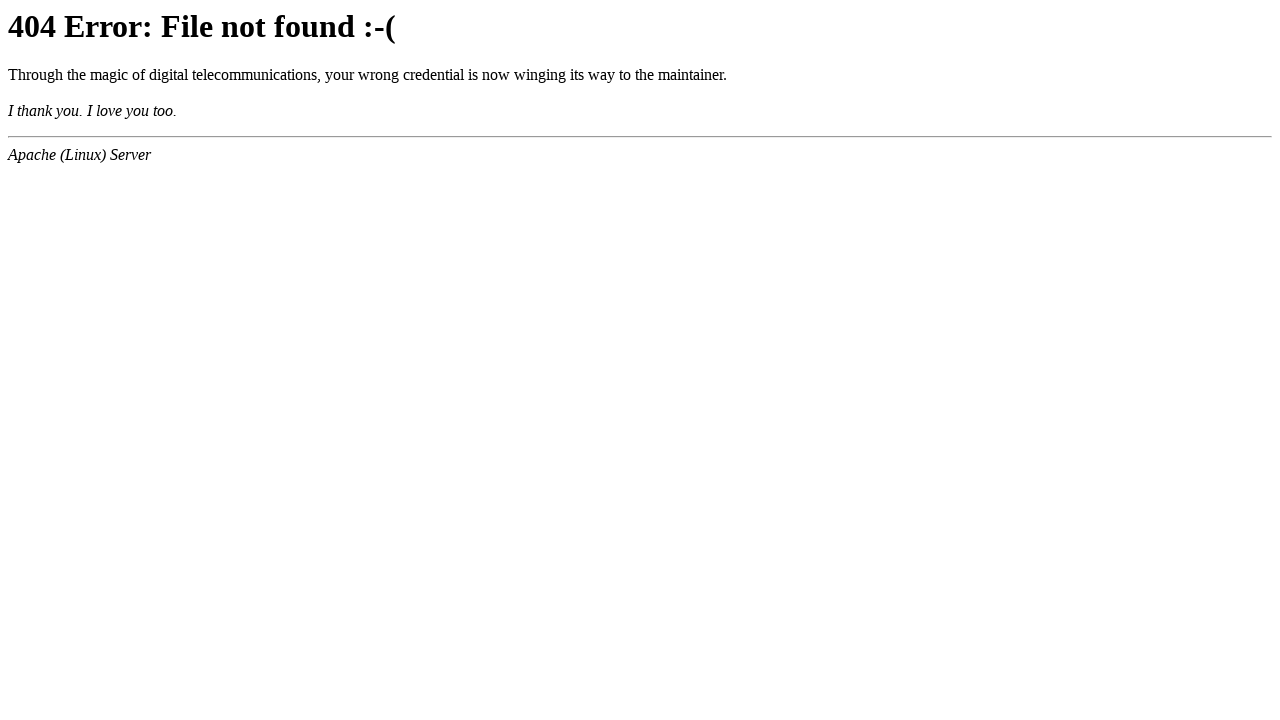

Waited for error page URL to load again
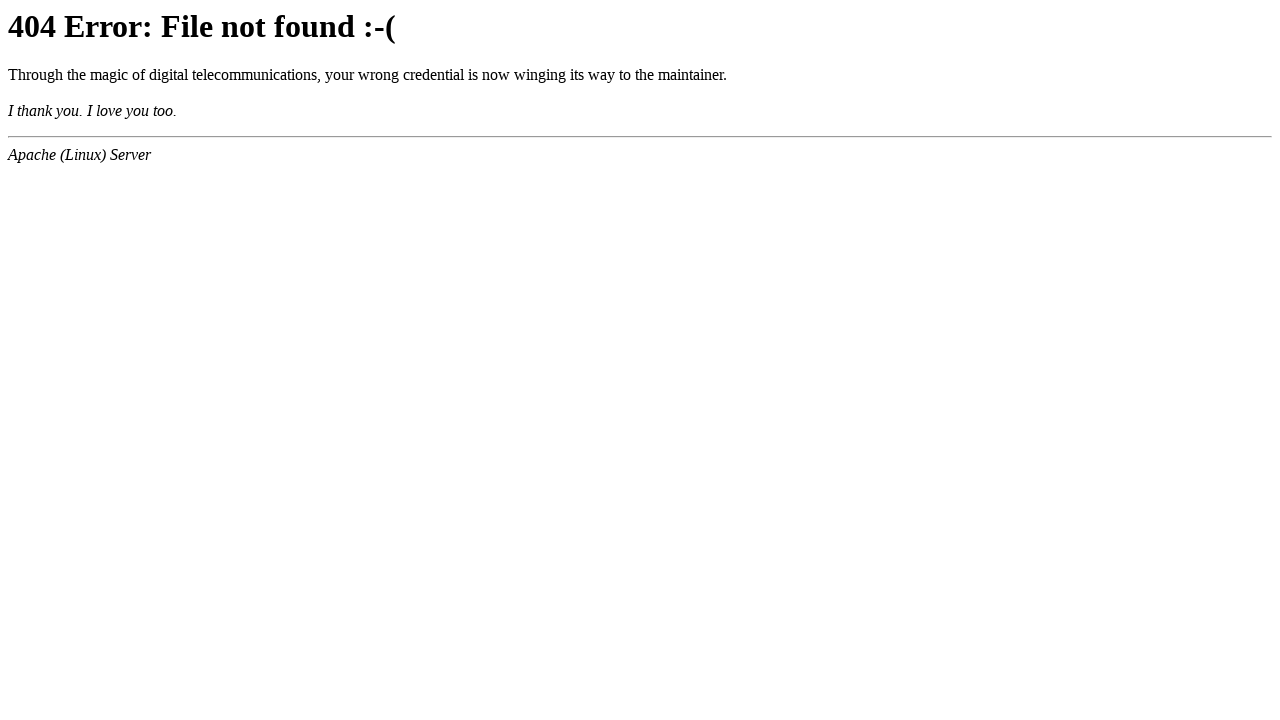

Verified 404 error in h1 heading again
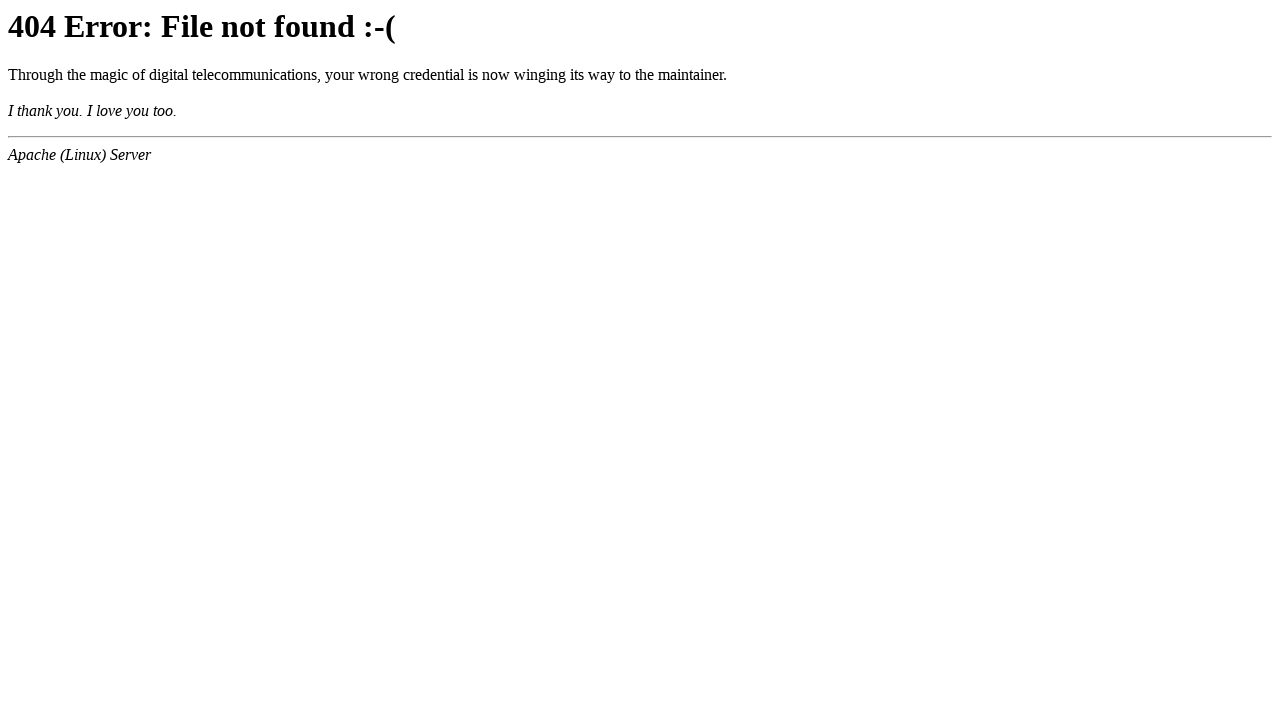

Verified 404 error in page title again
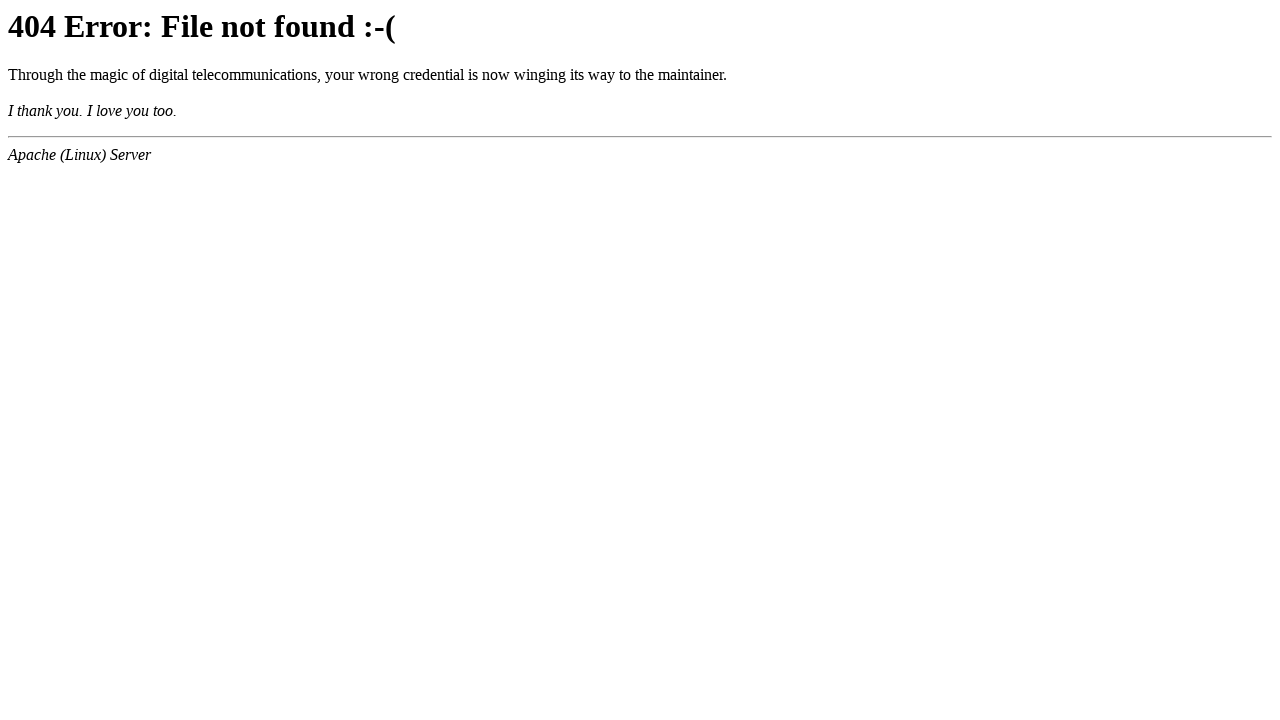

Navigated back to home page again
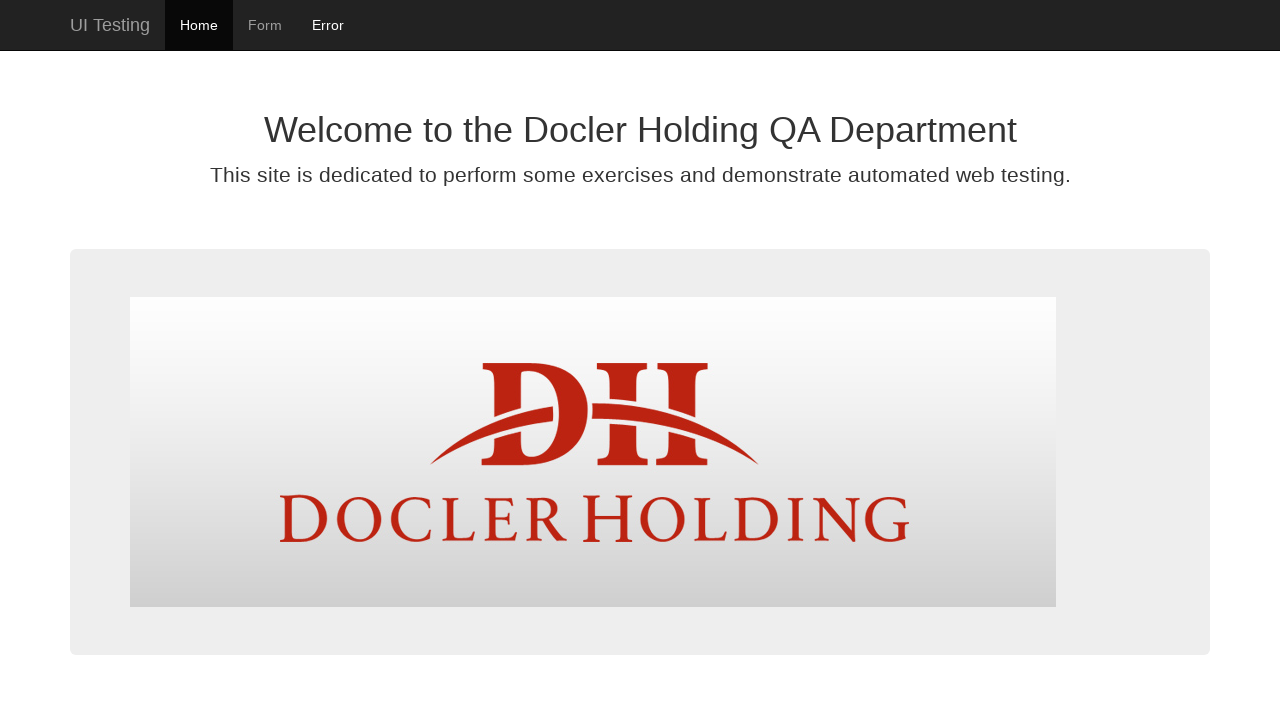

Clicked form section at (265, 25) on #form
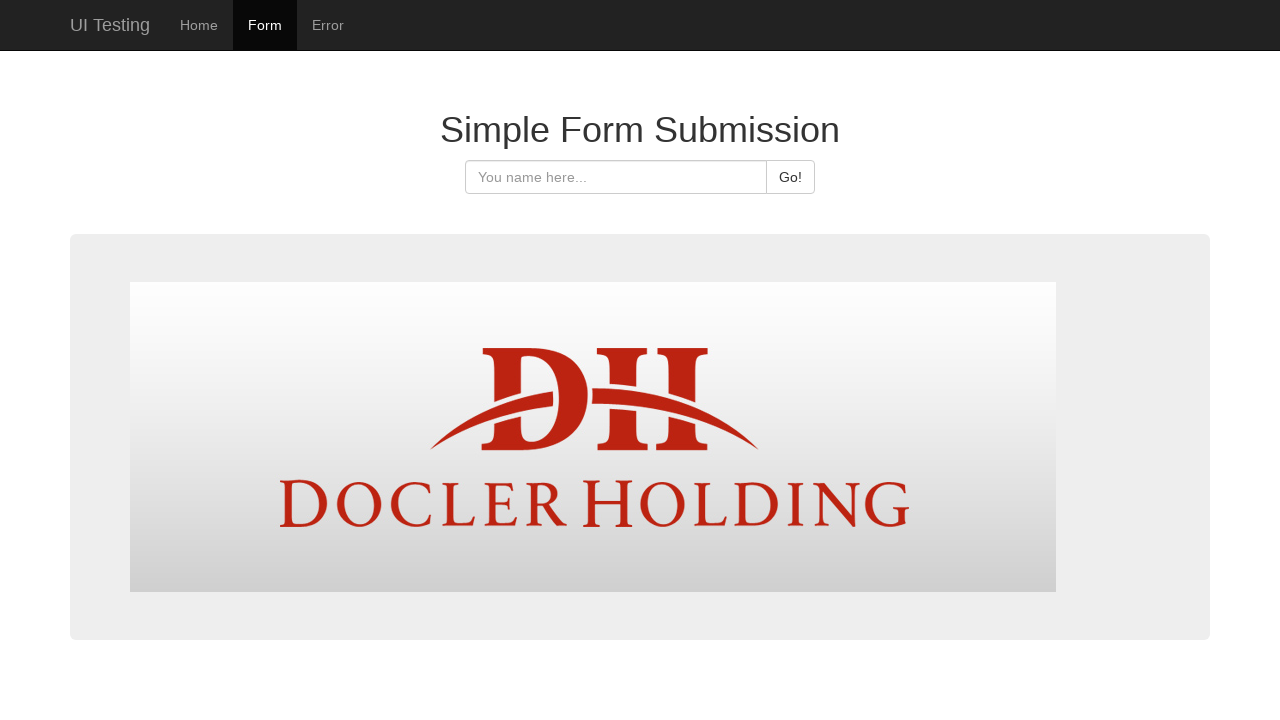

Clicked error link from form section at (328, 25) on #error
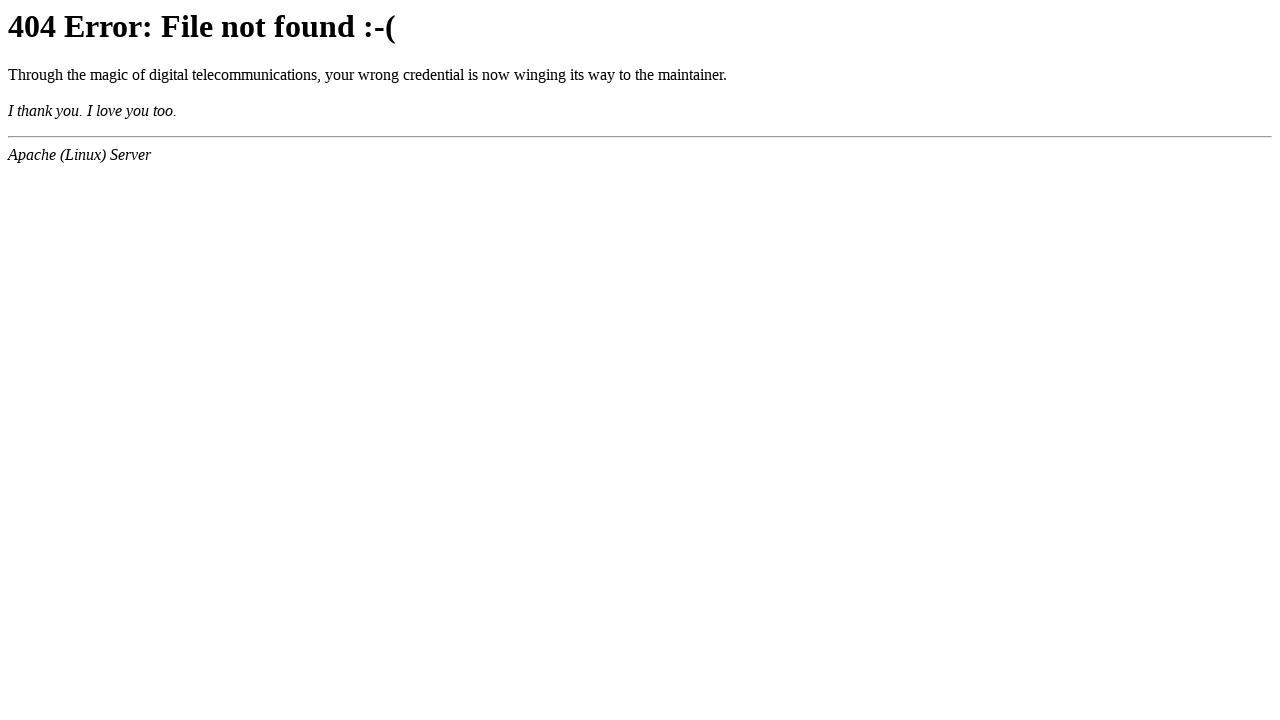

Waited for error page URL to load once more
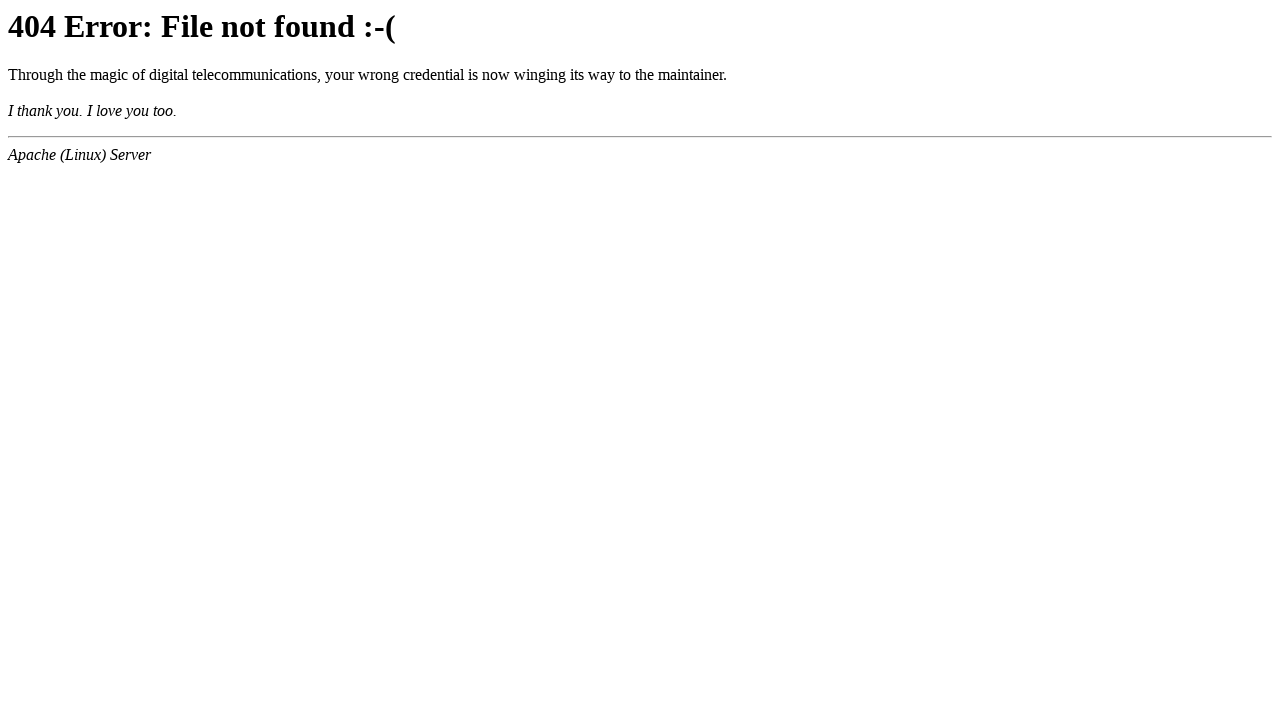

Verified 404 error in h1 heading once more
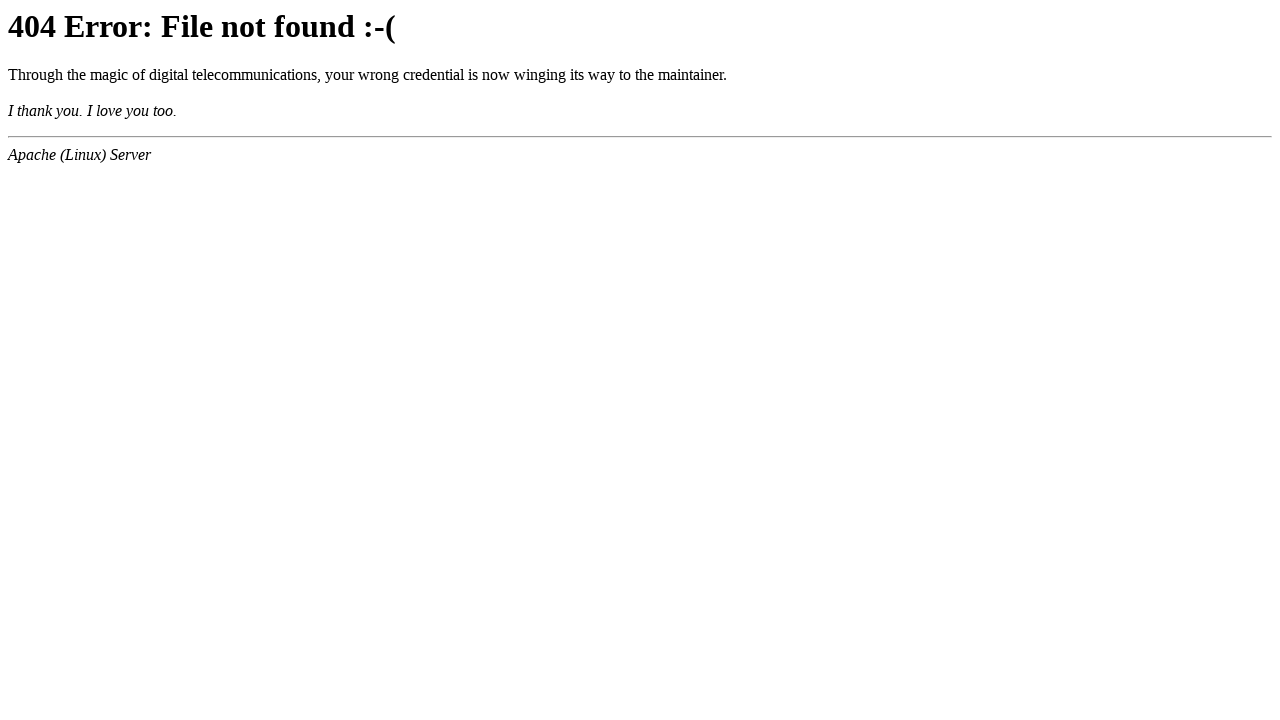

Verified 404 error in page title once more
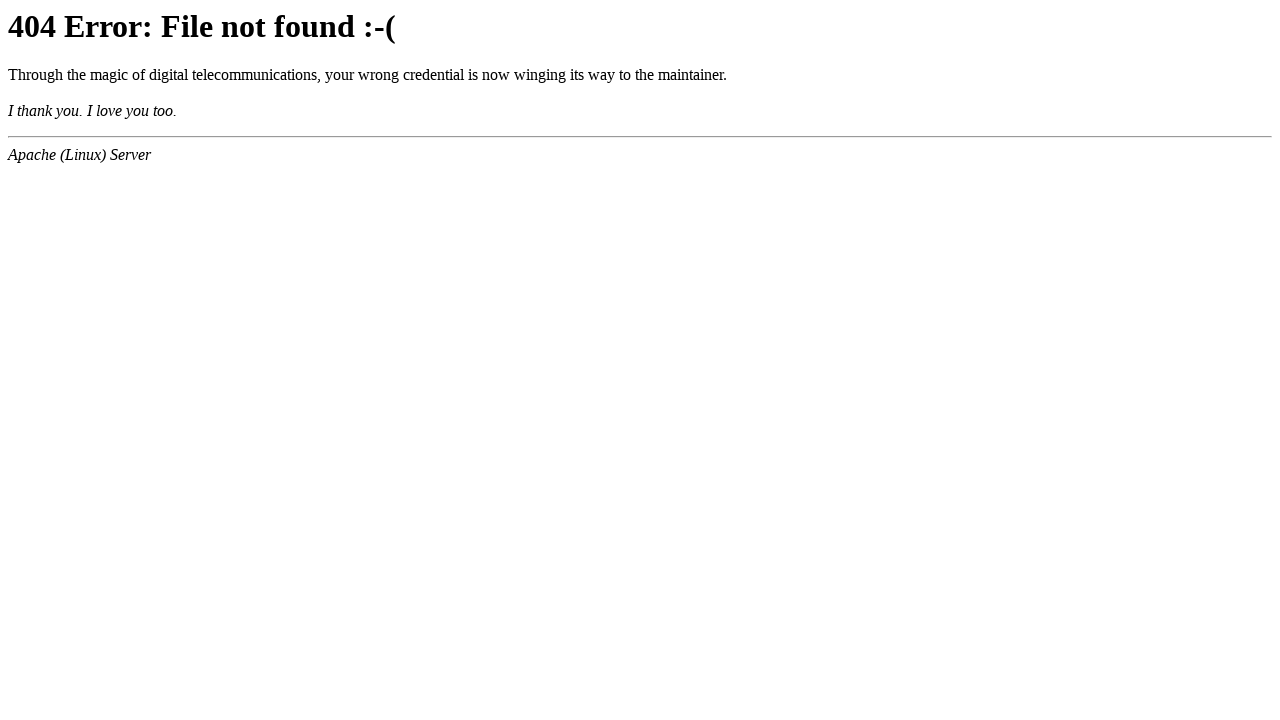

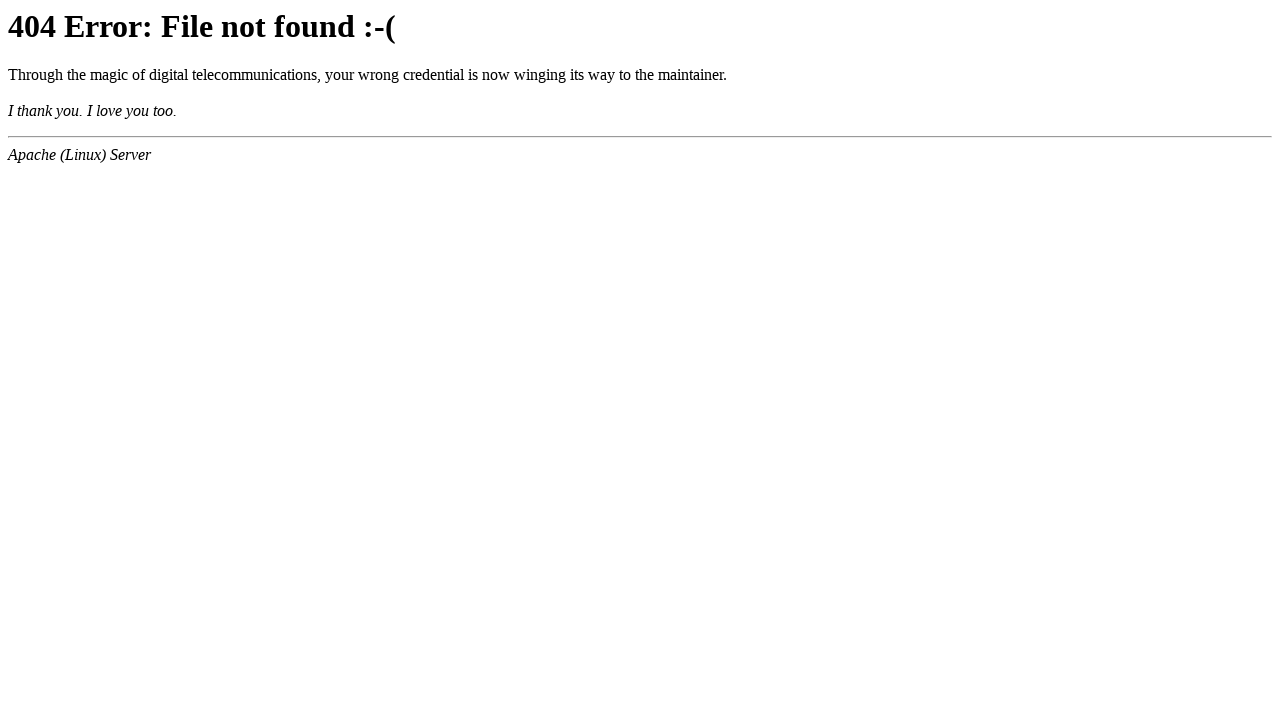